Tests that a todo item is removed when edited to an empty string

Starting URL: https://demo.playwright.dev/todomvc

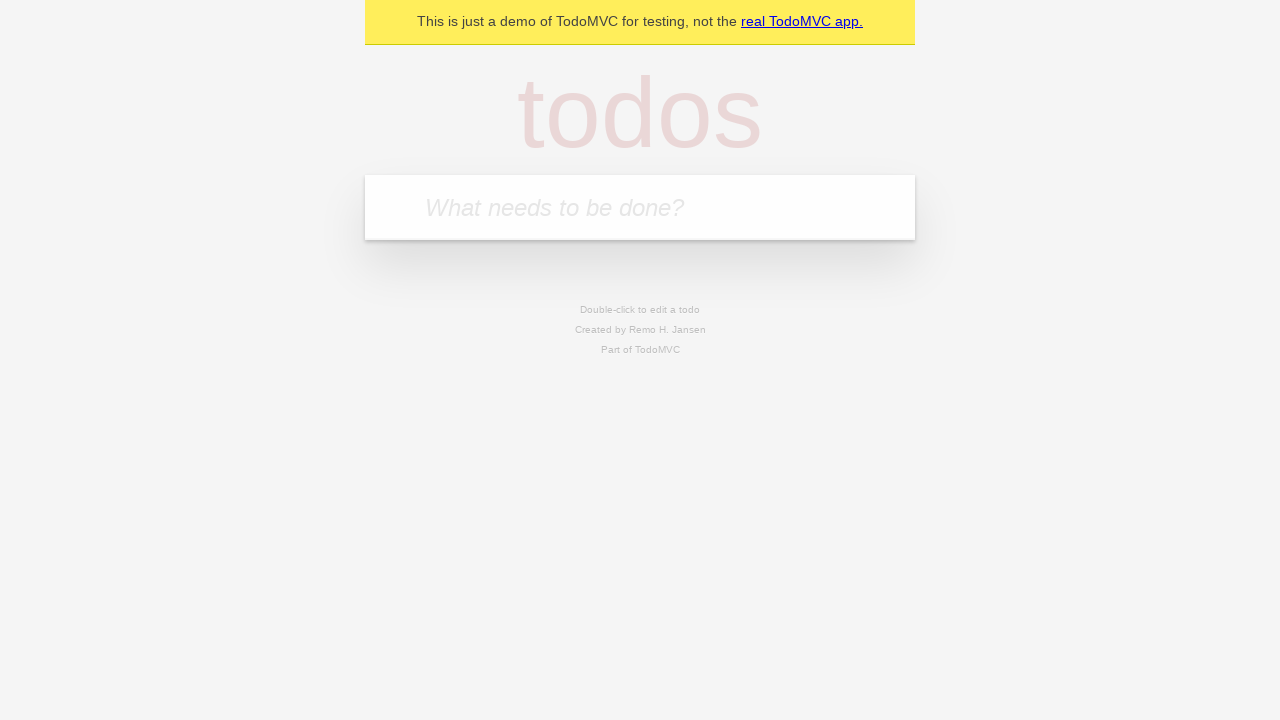

Filled first todo field with 'buy some cheese' on internal:attr=[placeholder="What needs to be done?"i]
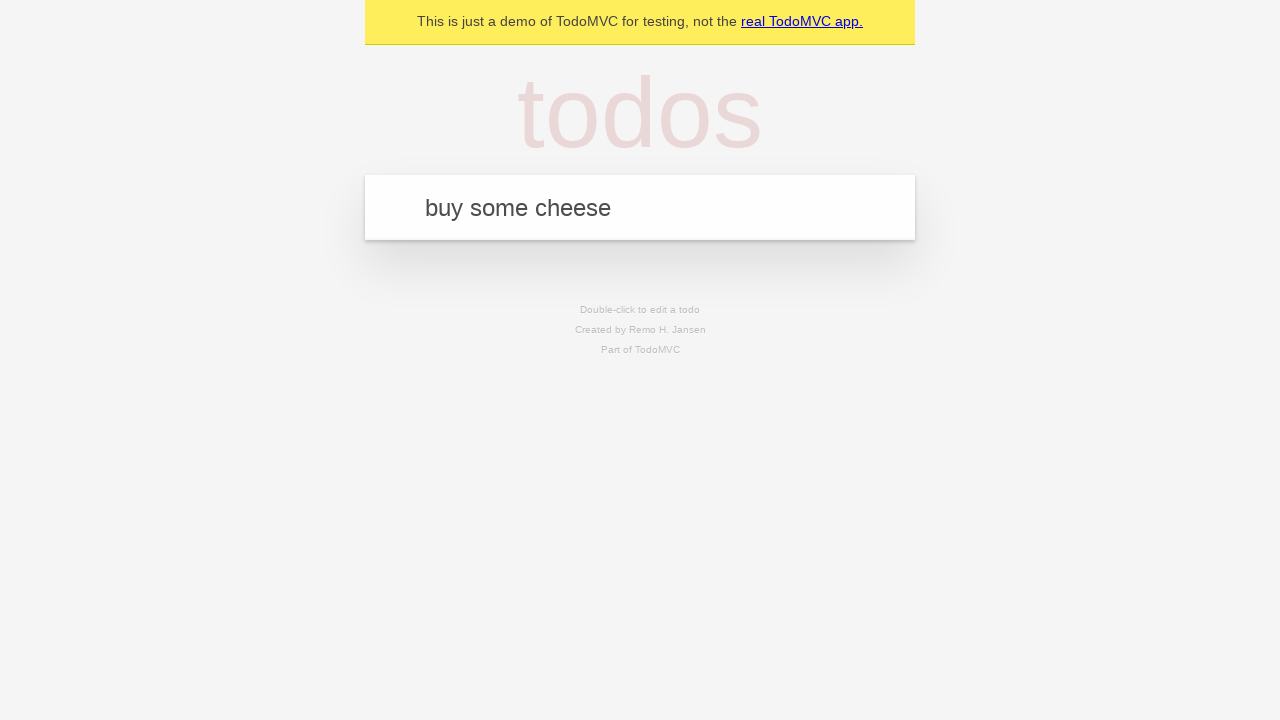

Pressed Enter to add first todo item on internal:attr=[placeholder="What needs to be done?"i]
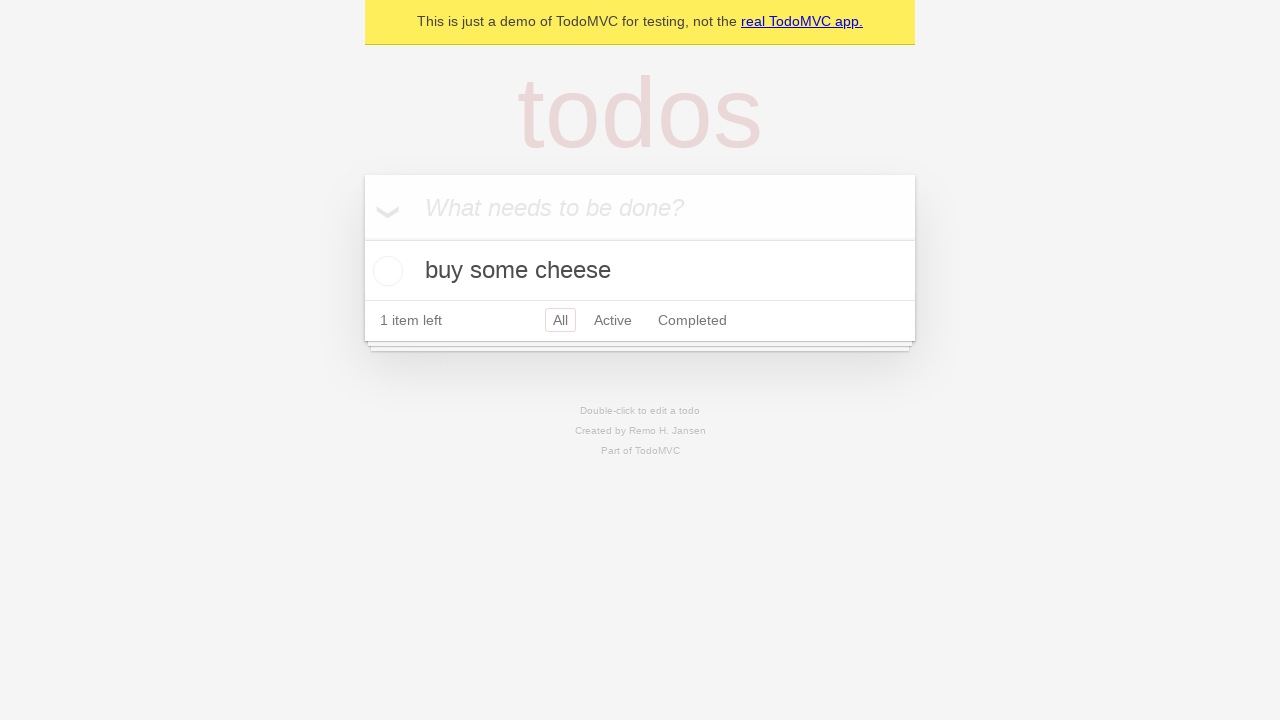

Filled second todo field with 'feed the cat' on internal:attr=[placeholder="What needs to be done?"i]
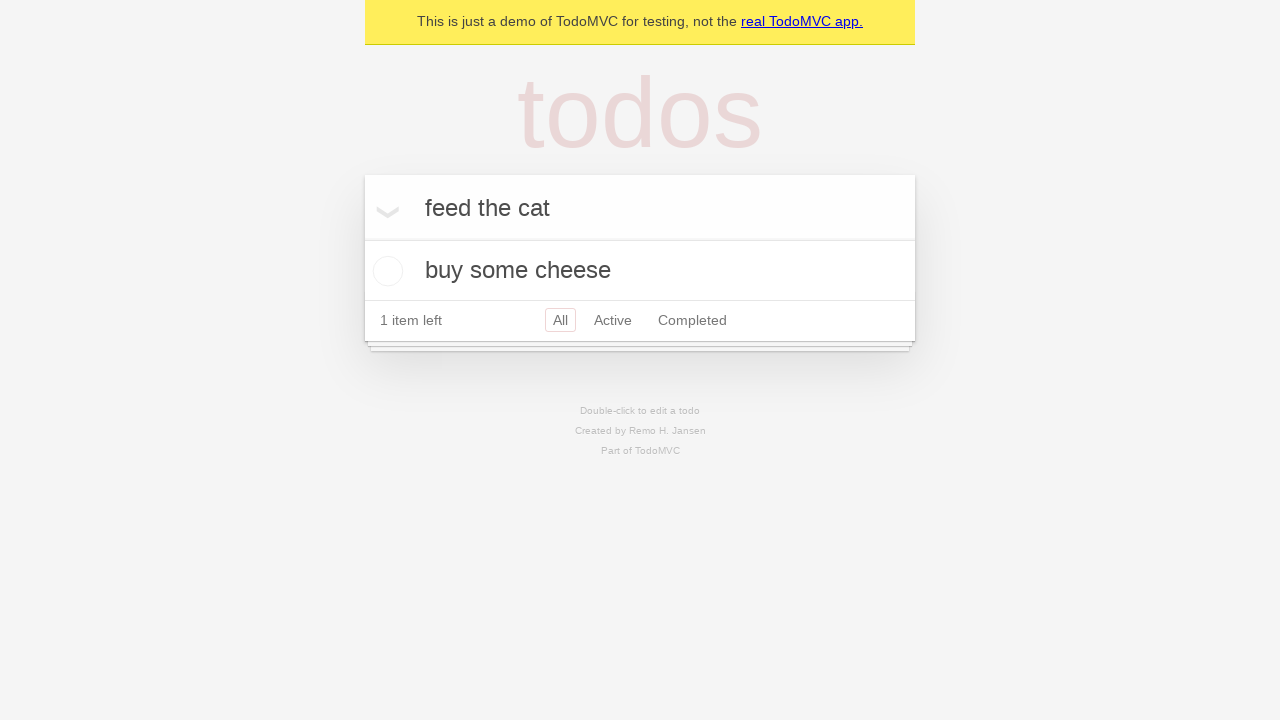

Pressed Enter to add second todo item on internal:attr=[placeholder="What needs to be done?"i]
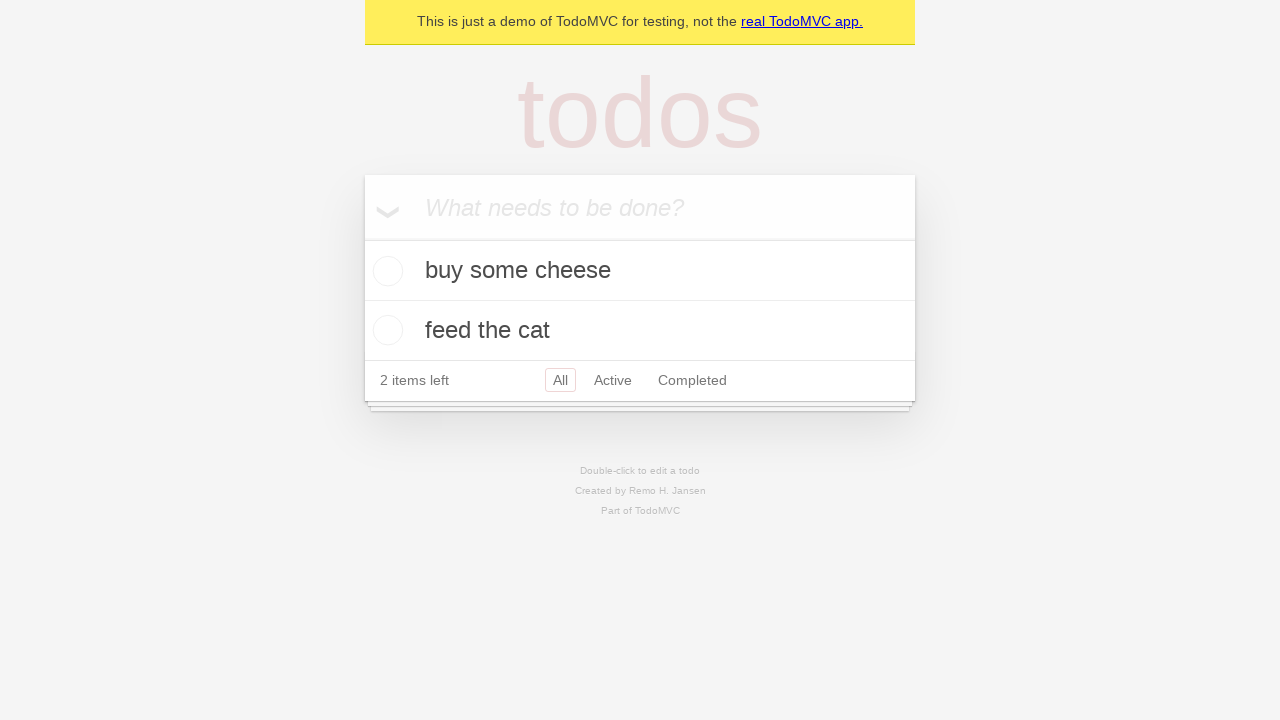

Filled third todo field with 'book a doctors appointment' on internal:attr=[placeholder="What needs to be done?"i]
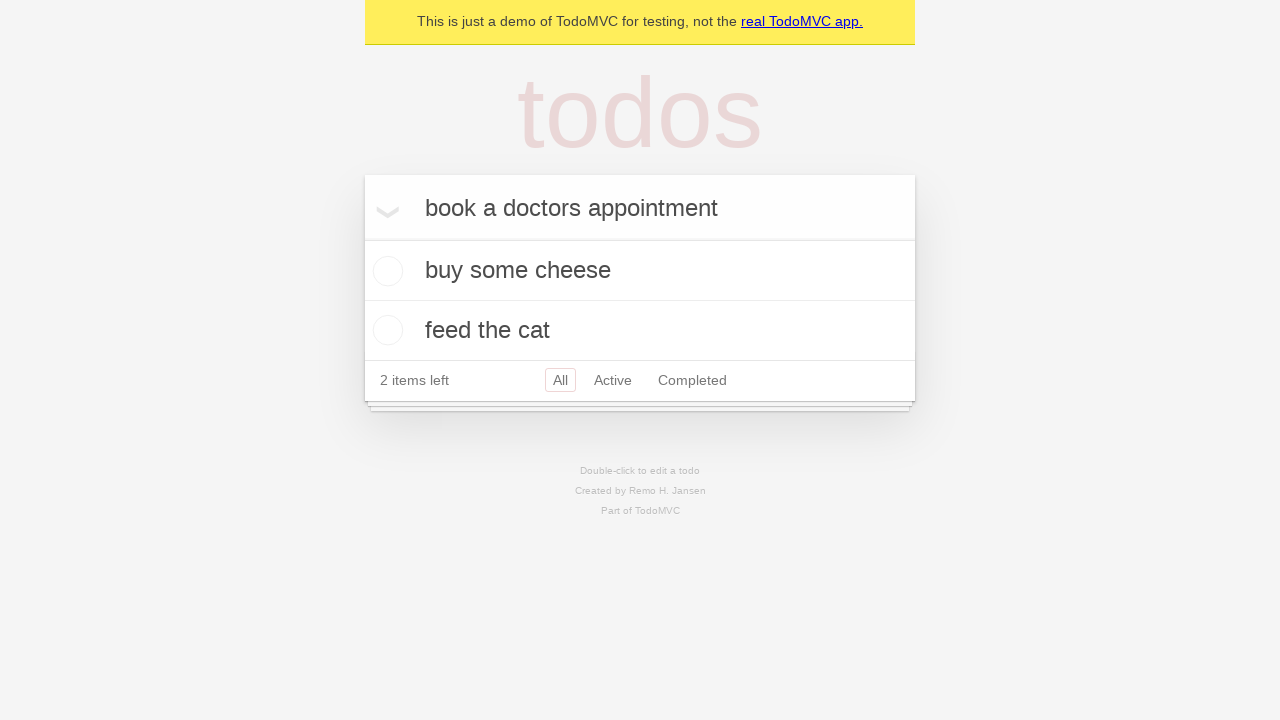

Pressed Enter to add third todo item on internal:attr=[placeholder="What needs to be done?"i]
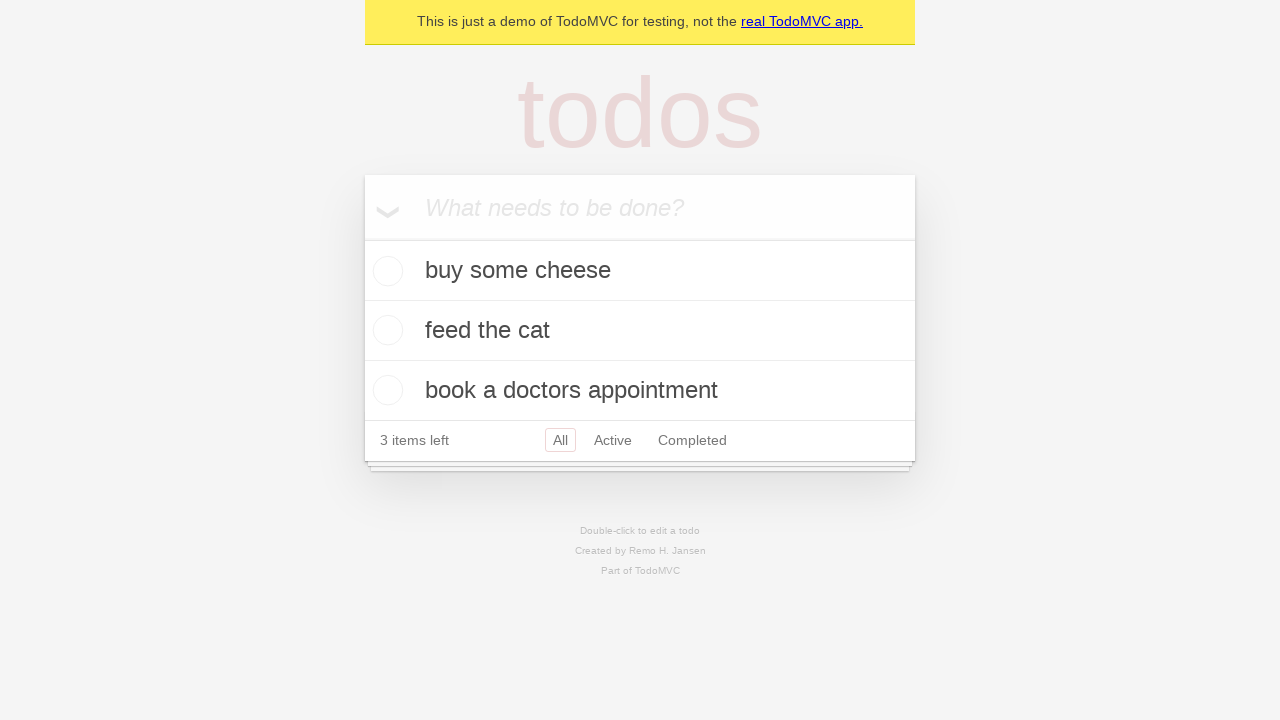

Double-clicked second todo item to enter edit mode at (640, 331) on internal:testid=[data-testid="todo-item"s] >> nth=1
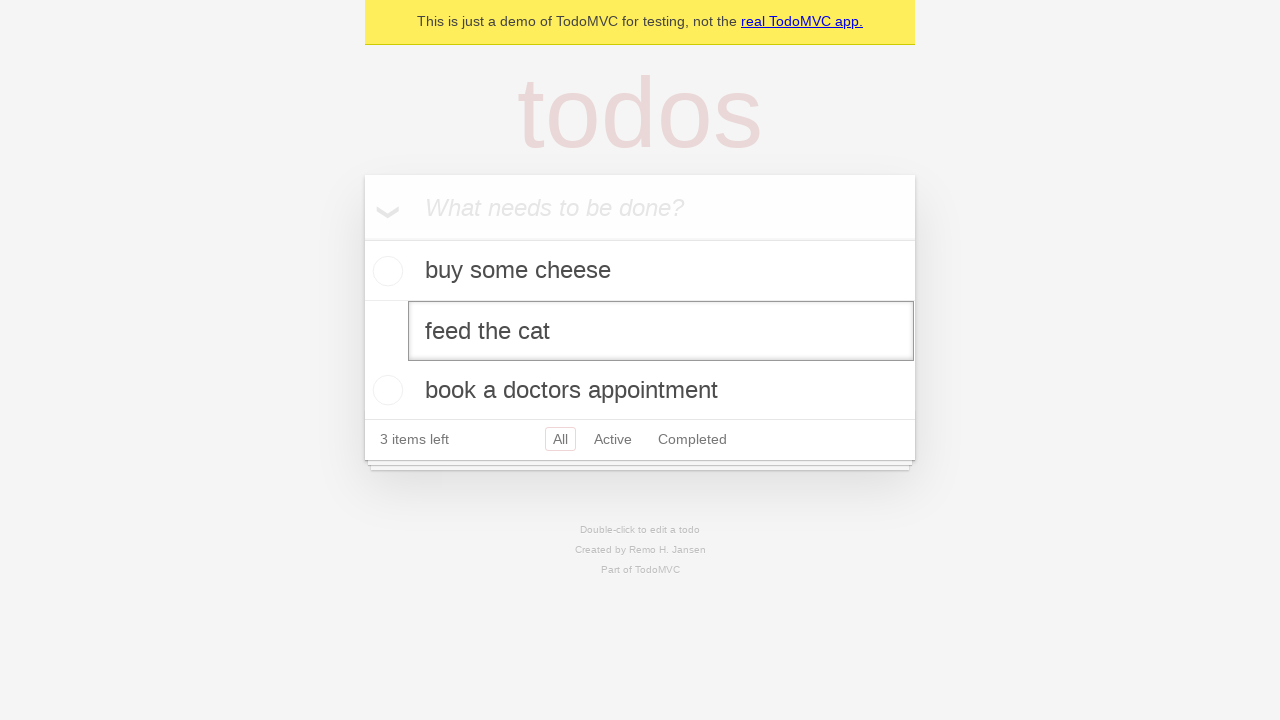

Cleared text in edit field by filling with empty string on internal:testid=[data-testid="todo-item"s] >> nth=1 >> internal:role=textbox[nam
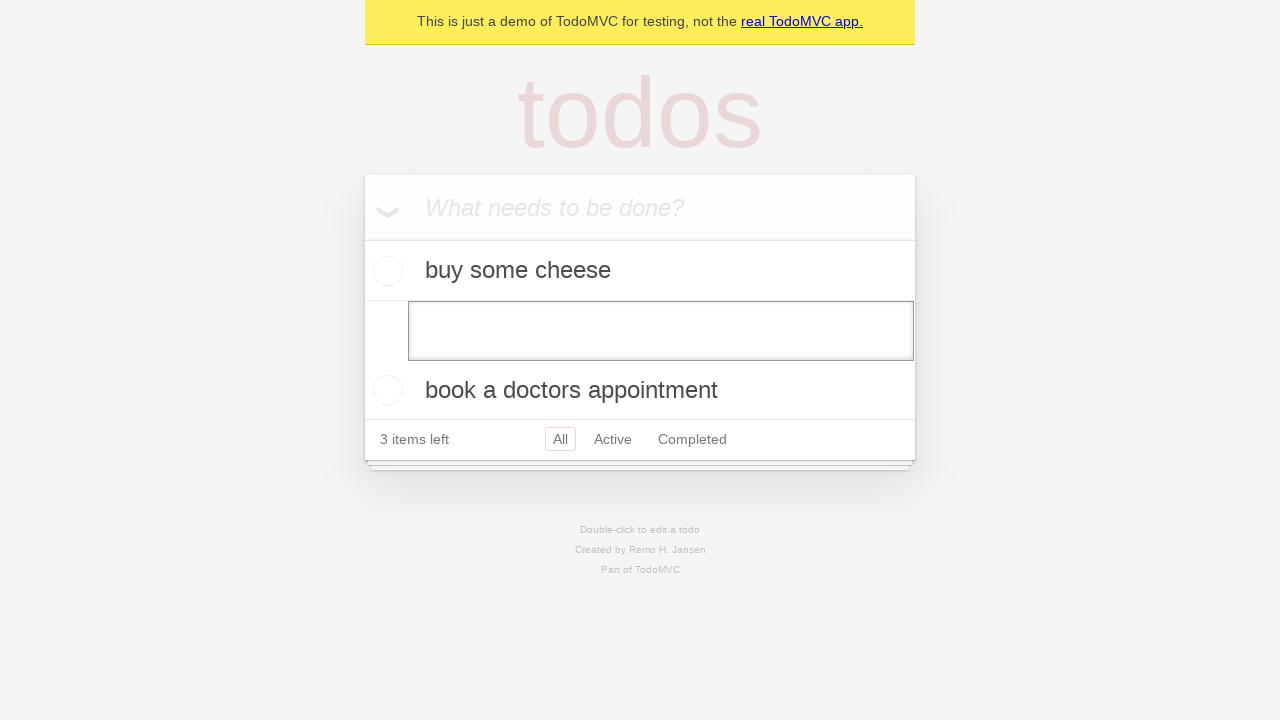

Pressed Enter to confirm empty edit, removing todo item on internal:testid=[data-testid="todo-item"s] >> nth=1 >> internal:role=textbox[nam
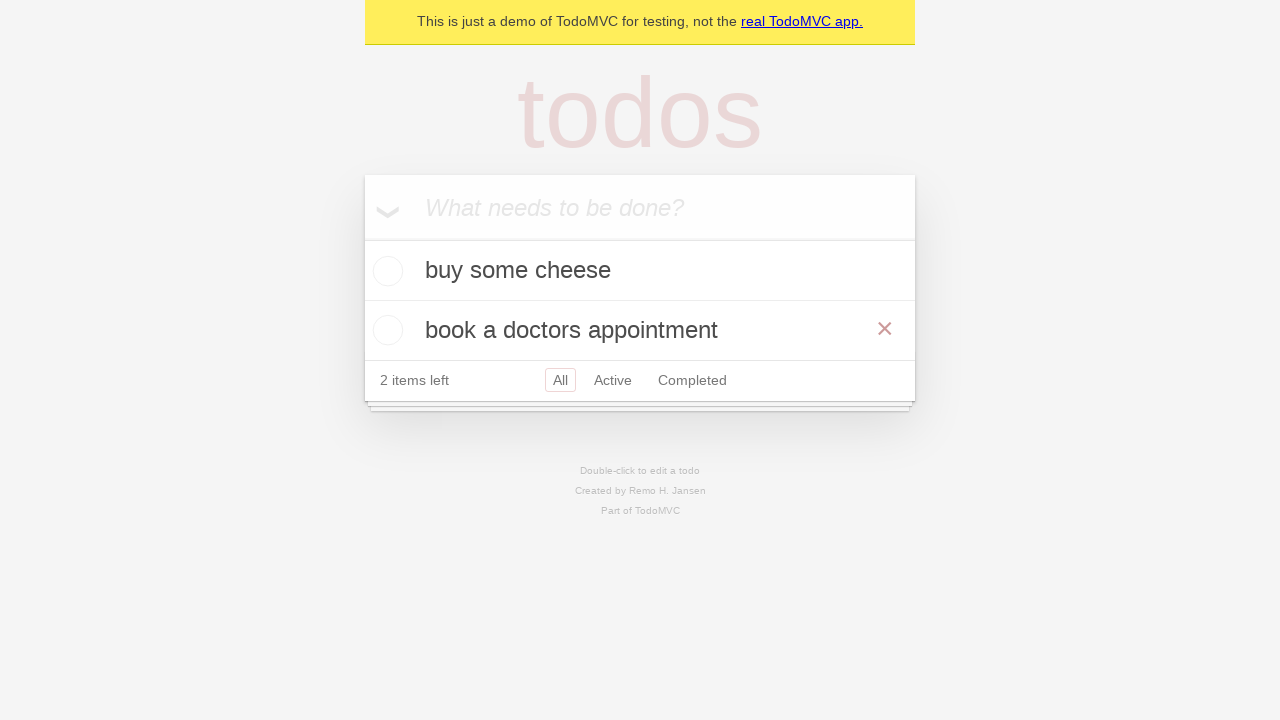

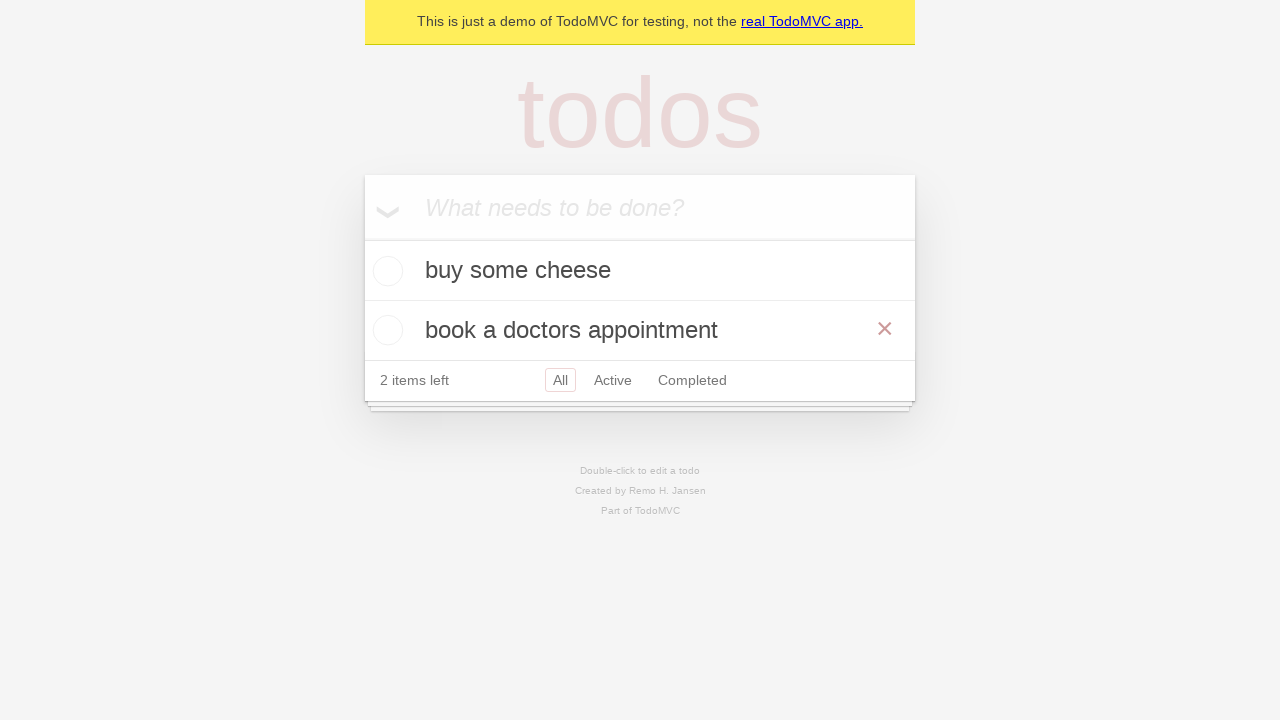